Tests adding specific products to cart on a grocery shopping practice site by iterating through available products and clicking the add button for items matching a predefined shopping list (Cucumber, Brocolli, Tomato, Carrot).

Starting URL: https://rahulshettyacademy.com/seleniumPractise/

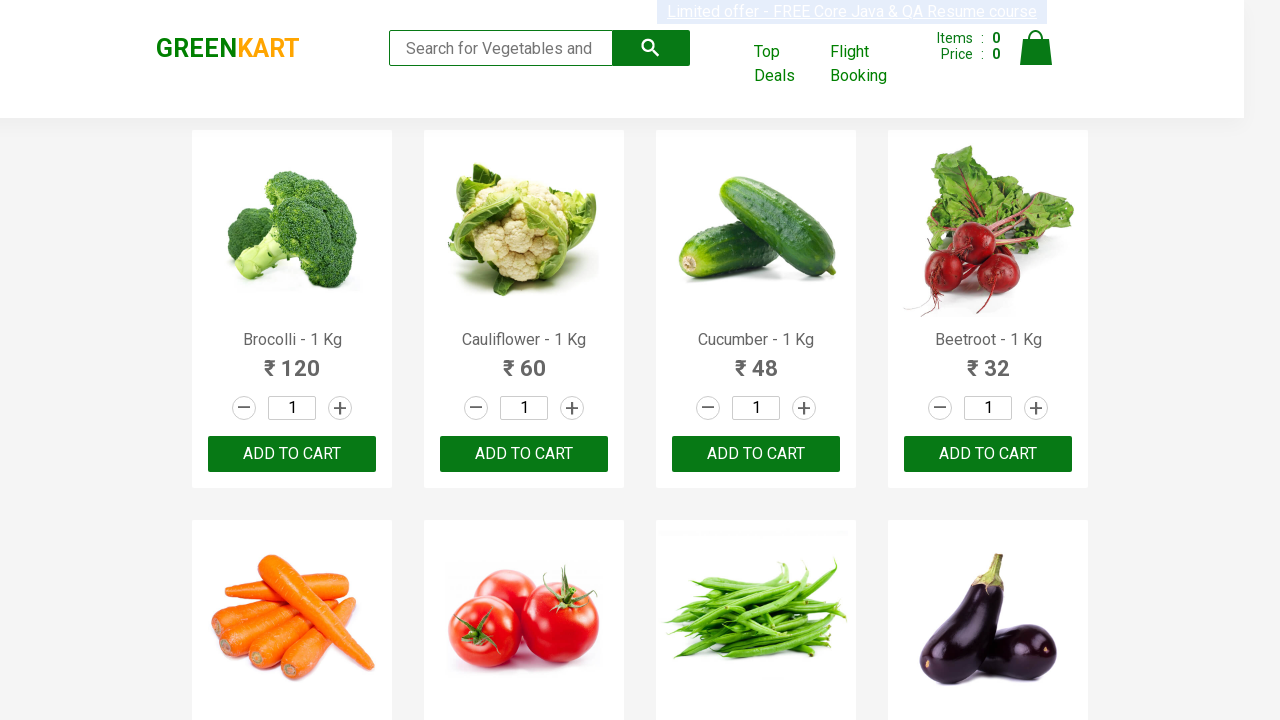

Waited for product names to load on the page
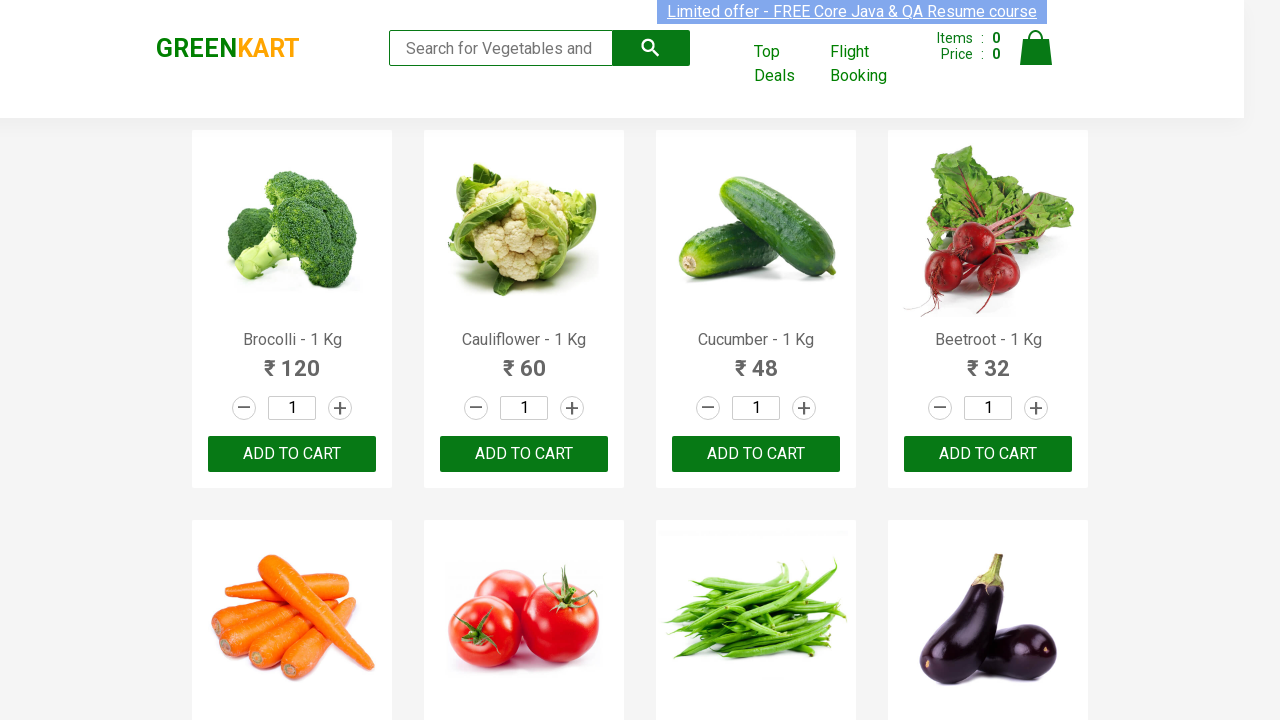

Retrieved all product name elements from the page
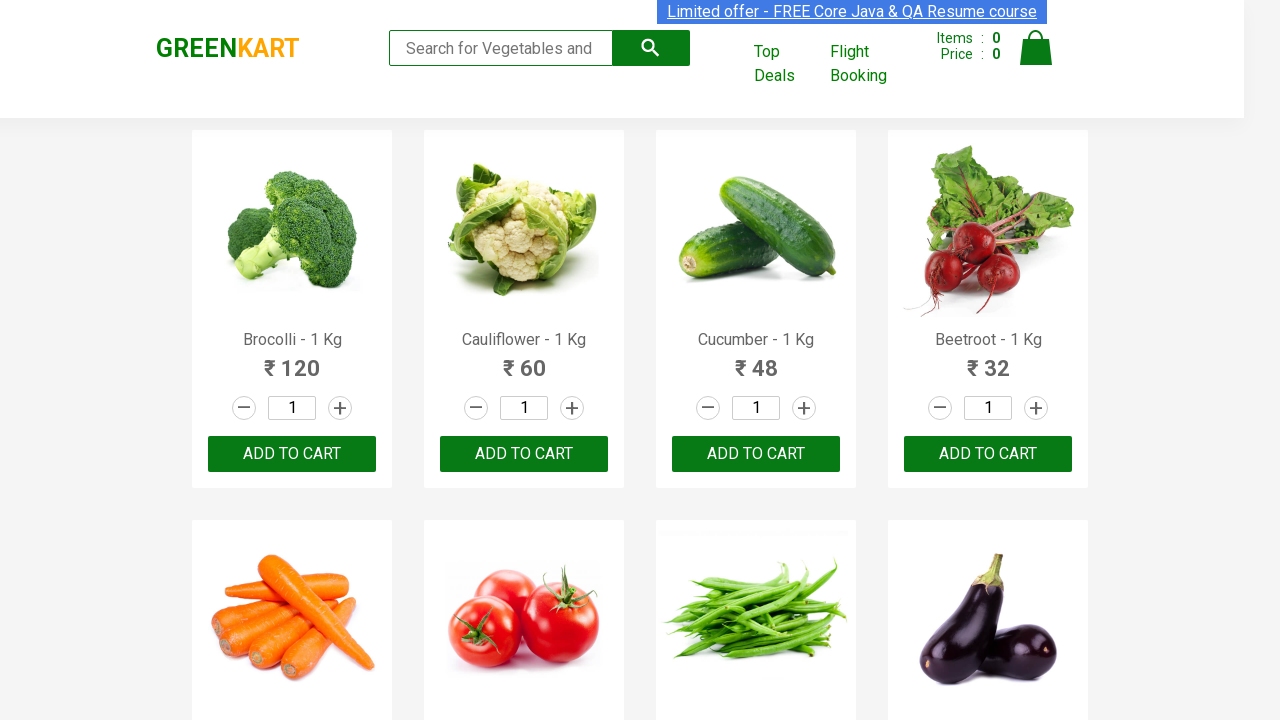

Retrieved add to cart buttons for product: Brocolli
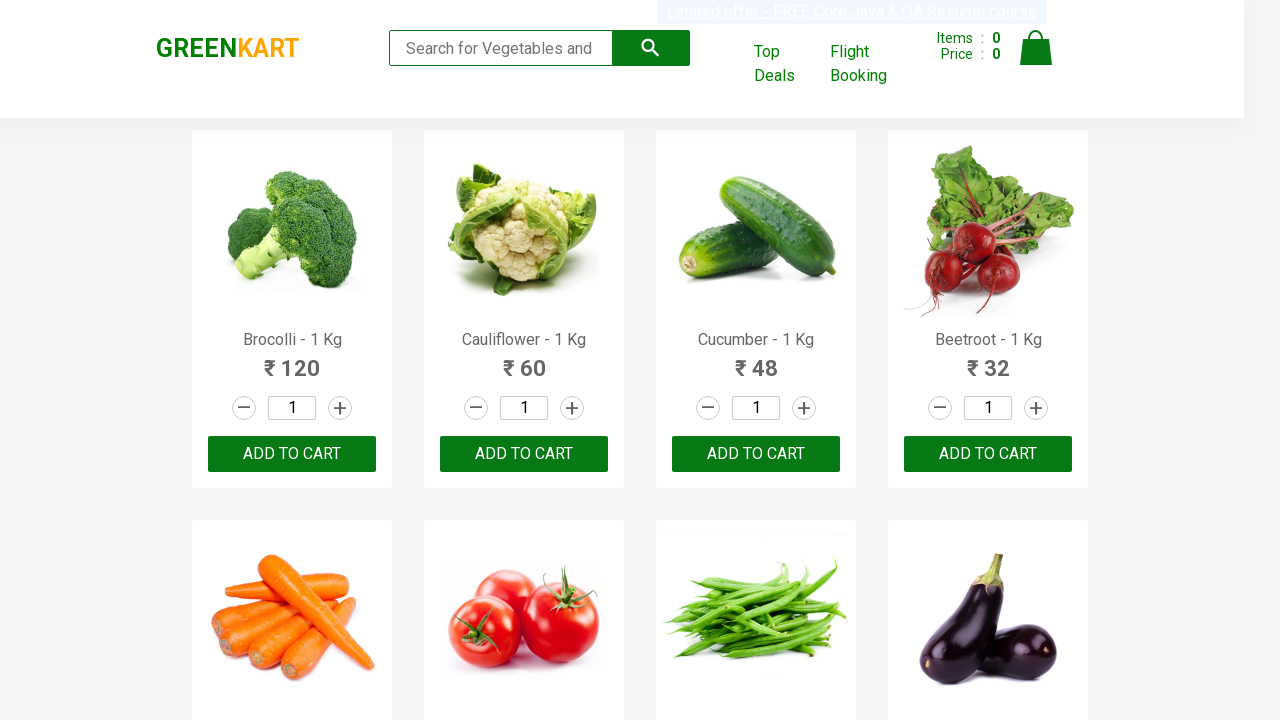

Clicked add to cart button for Brocolli
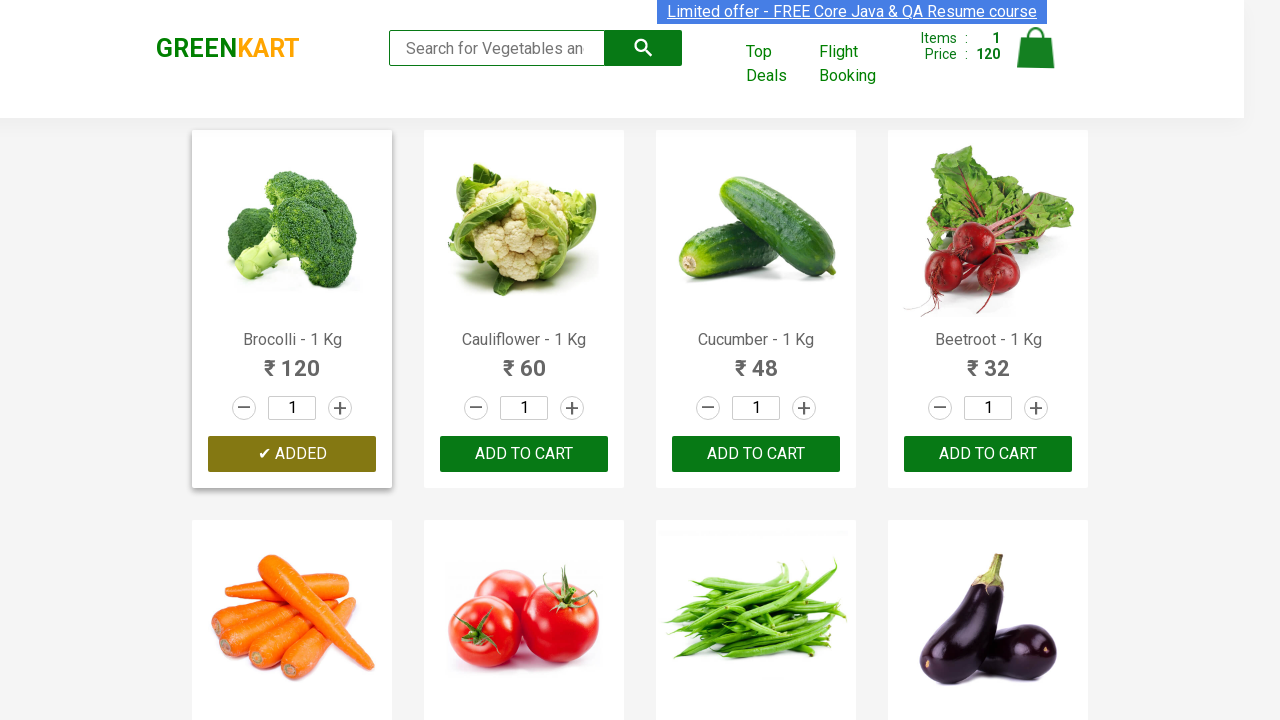

Retrieved add to cart buttons for product: Cucumber
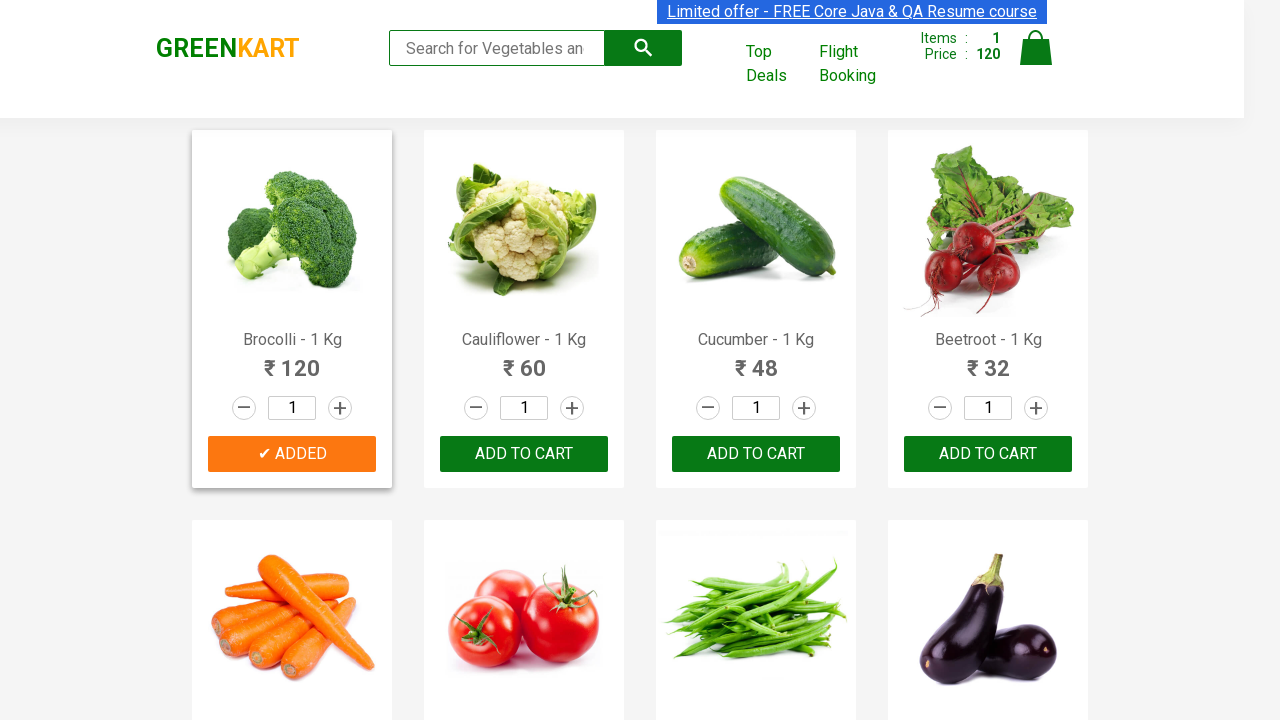

Clicked add to cart button for Cucumber
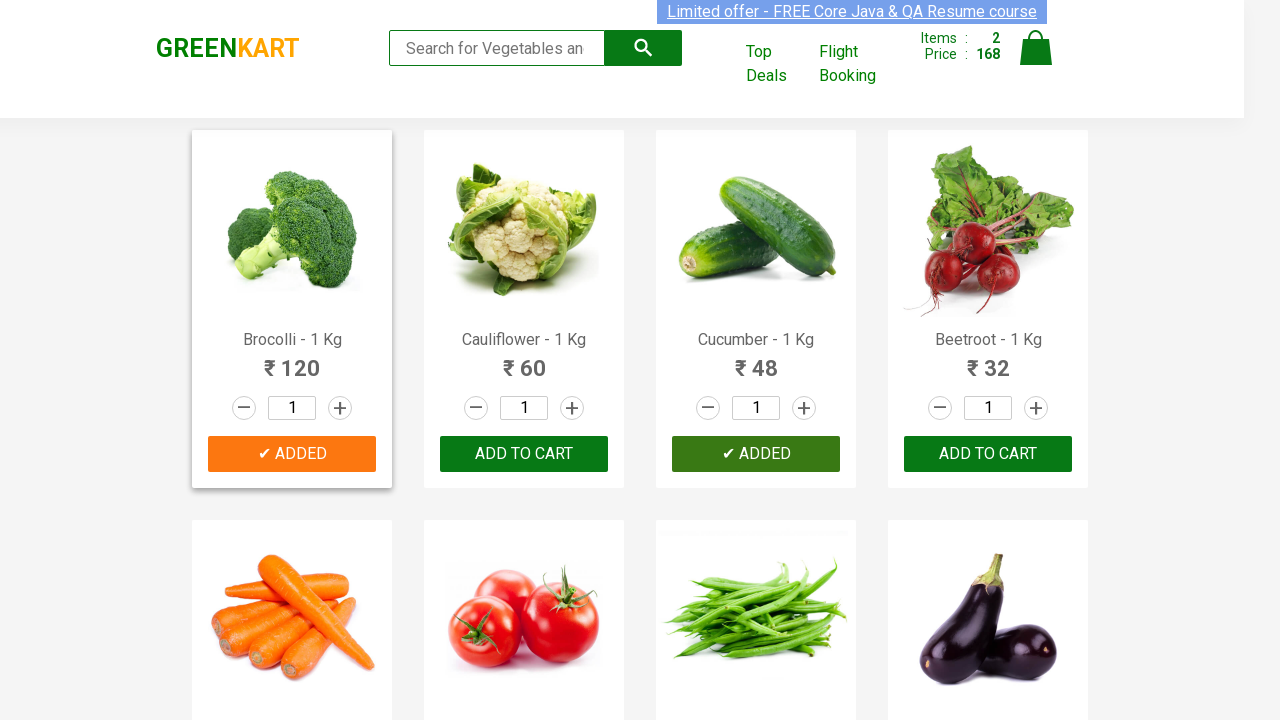

Retrieved add to cart buttons for product: Carrot
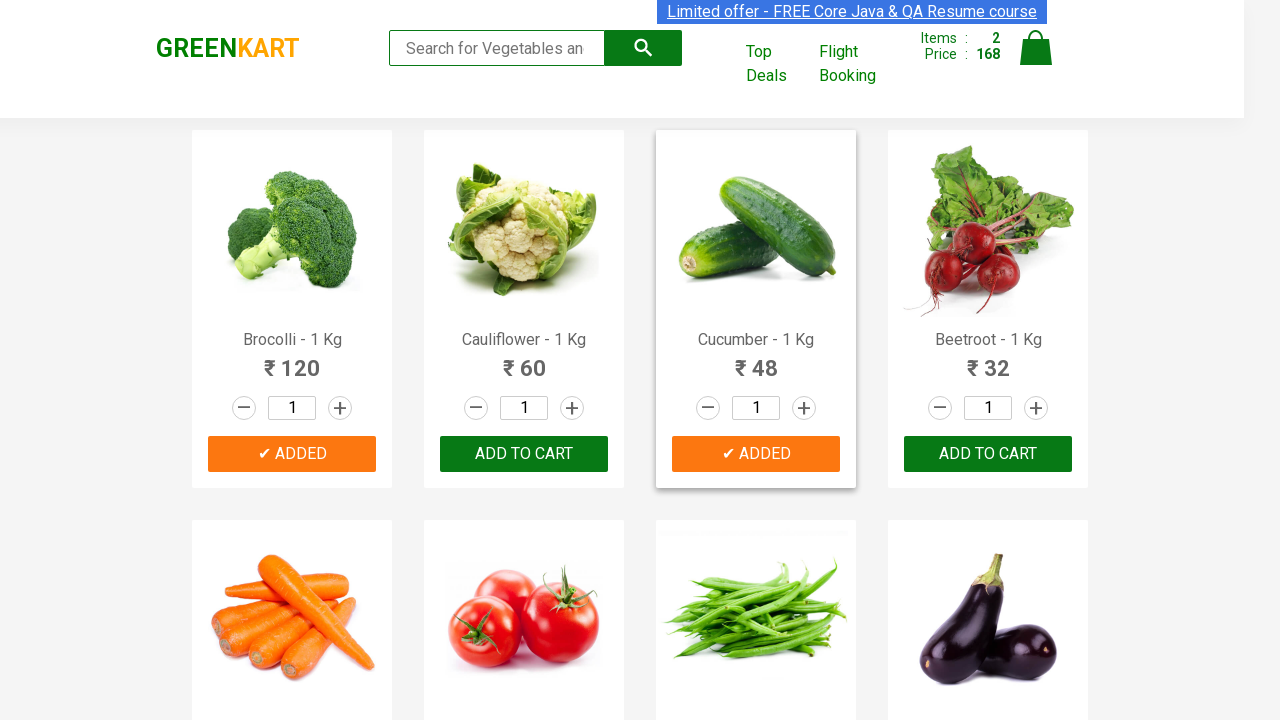

Clicked add to cart button for Carrot
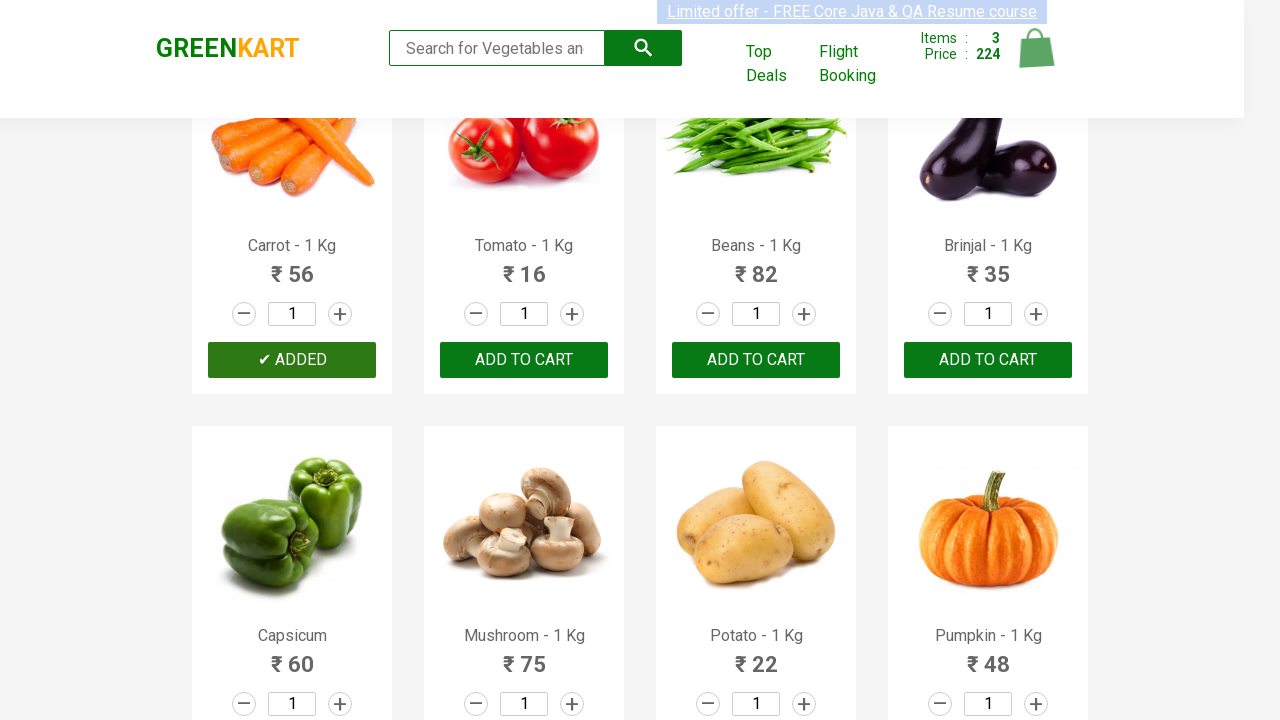

Retrieved add to cart buttons for product: Tomato
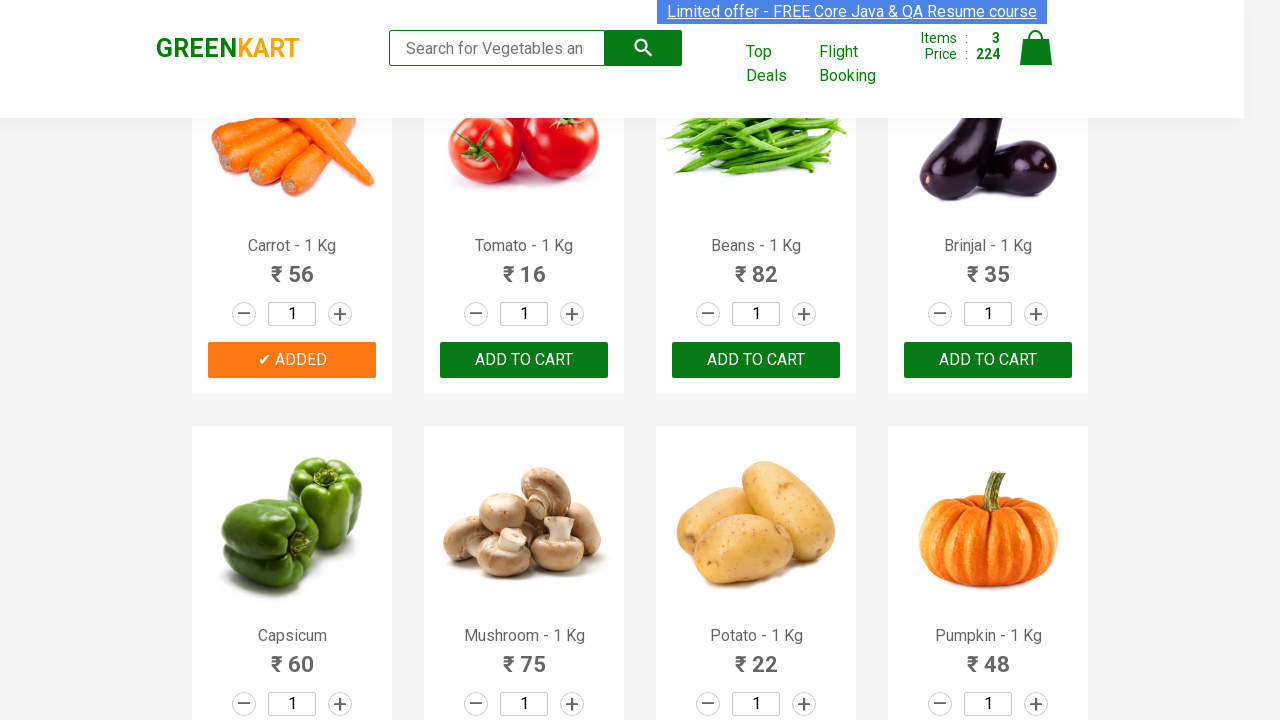

Clicked add to cart button for Tomato
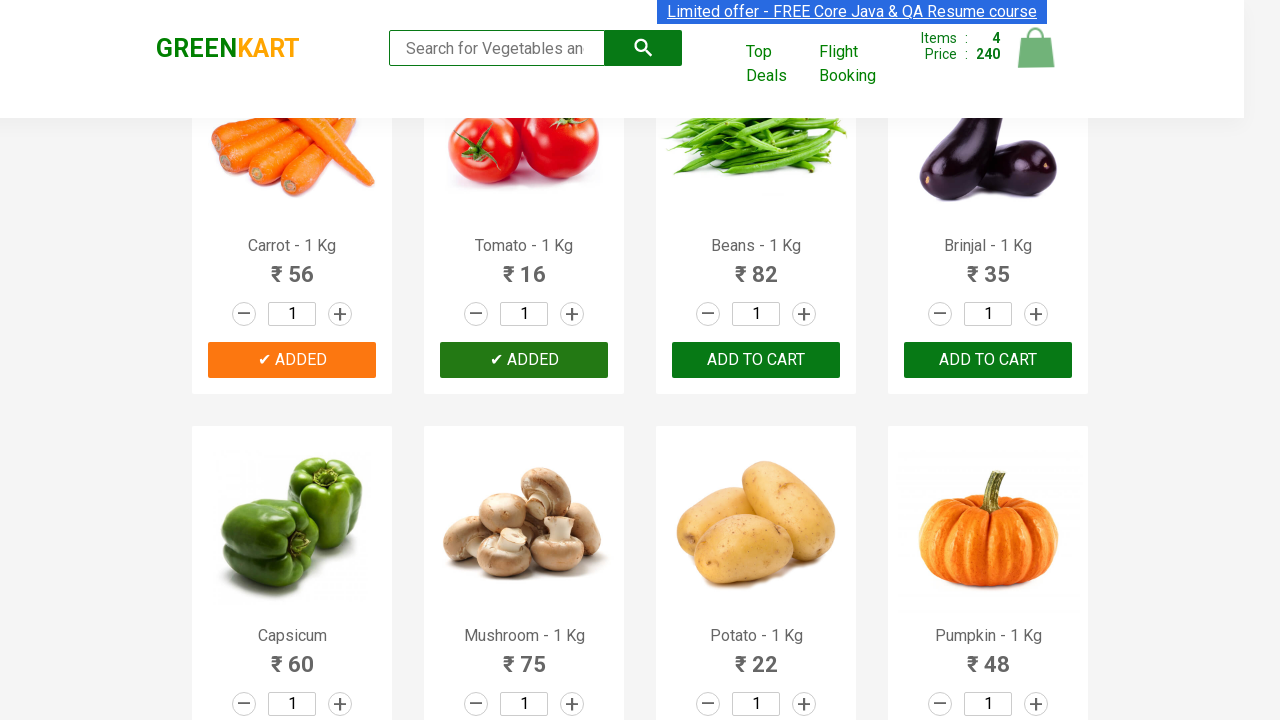

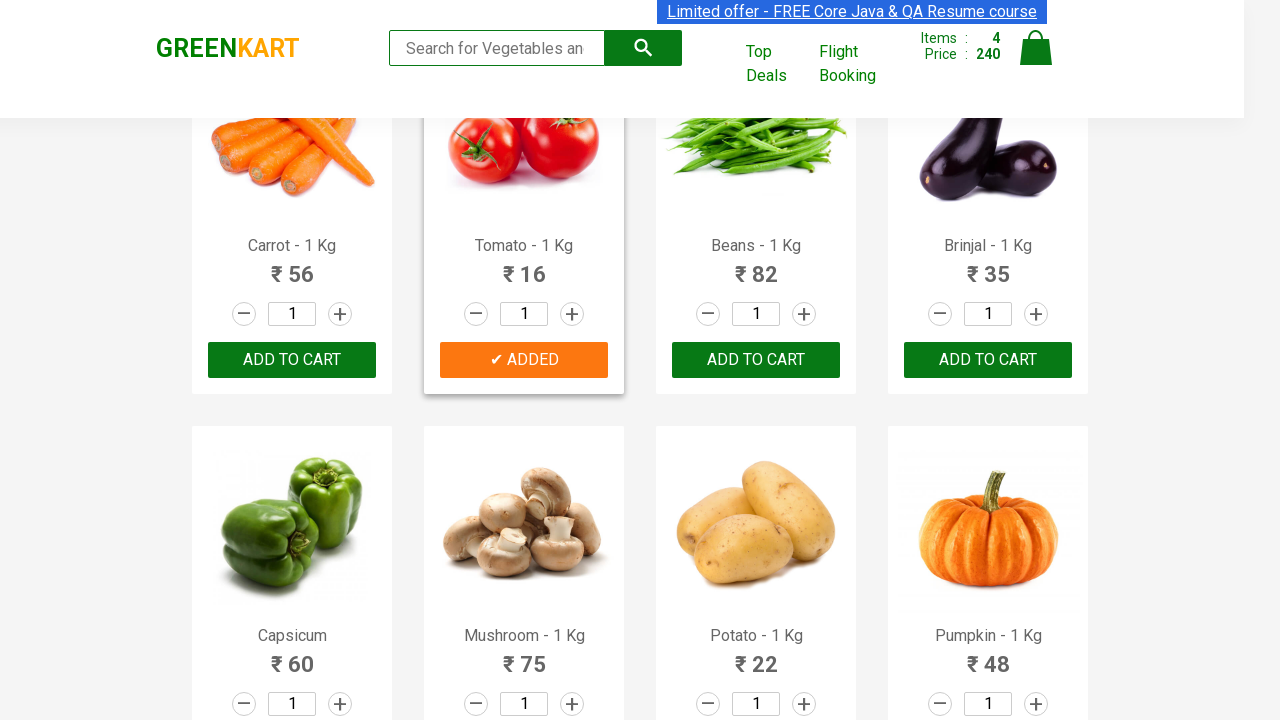